Tests search functionality by entering a search term and then clearing the input

Starting URL: https://carefulbitesfrontend.azurewebsites.net/

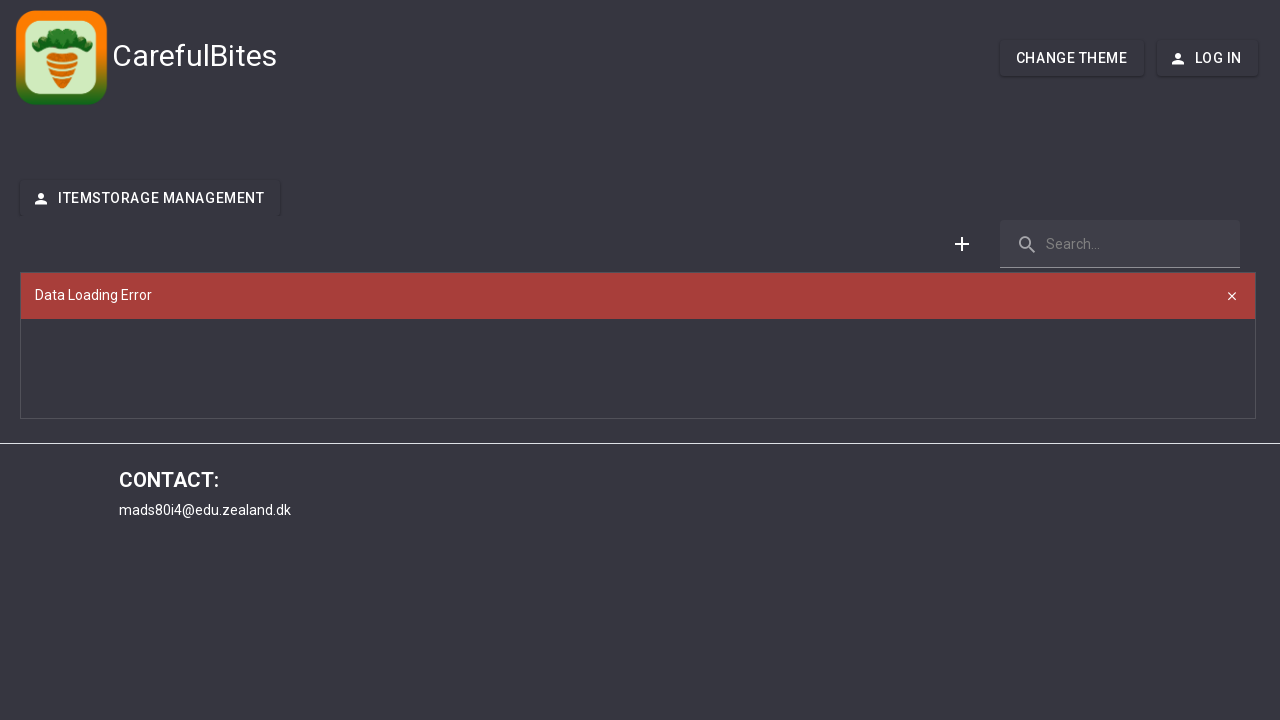

Waited 3 seconds for page to load
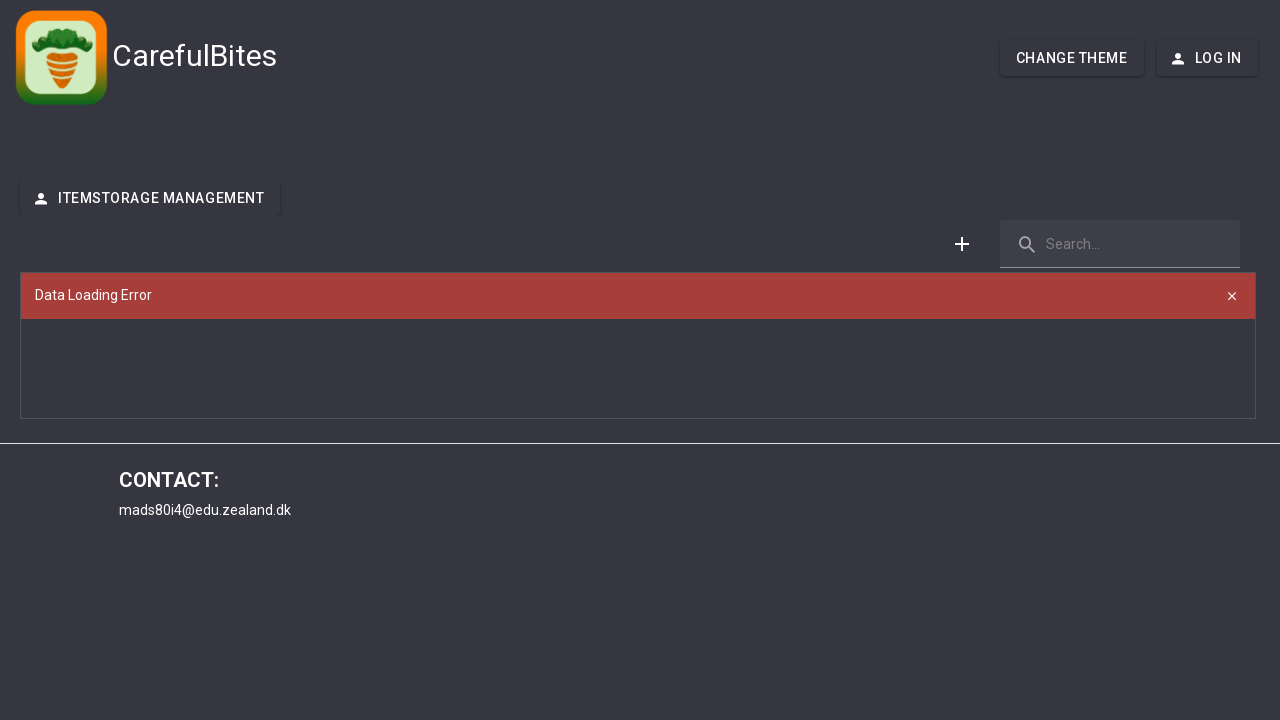

Entered search term 'appelsiner2' into search field on .dx-texteditor-input
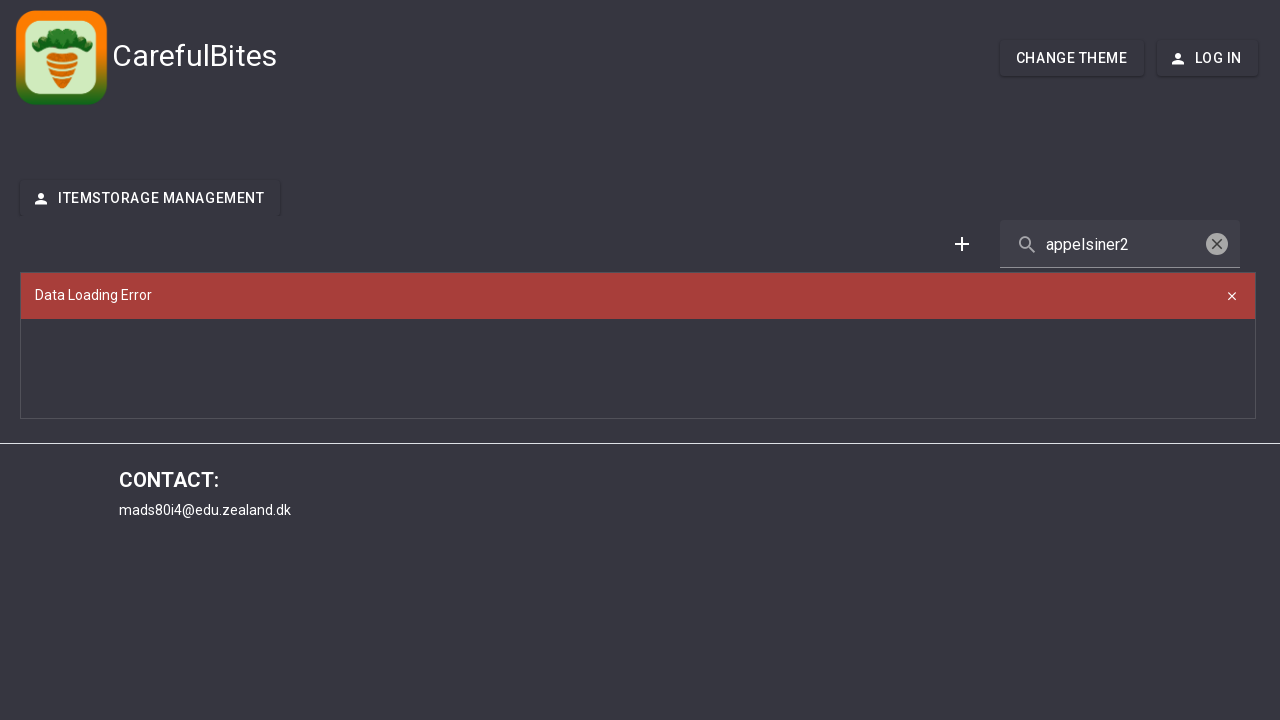

Waited 1 second for search results to appear
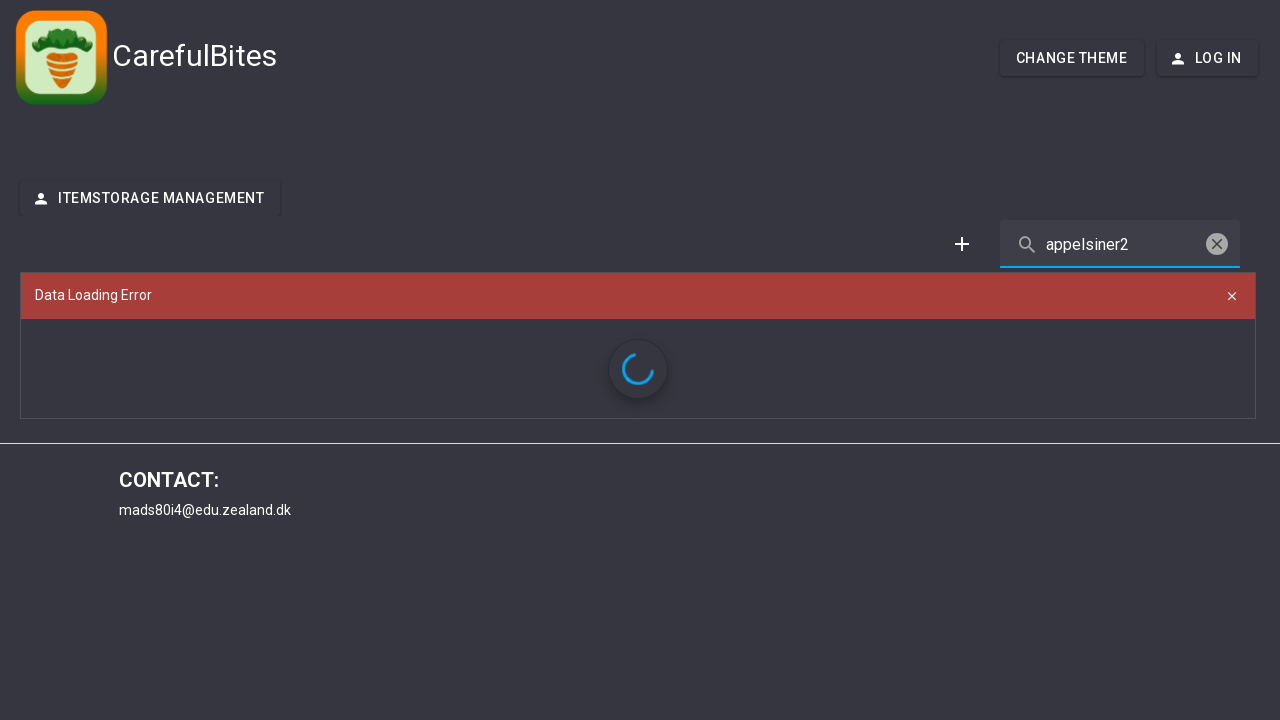

Clicked clear button to clear search input at (1217, 244) on .dx-icon-clear
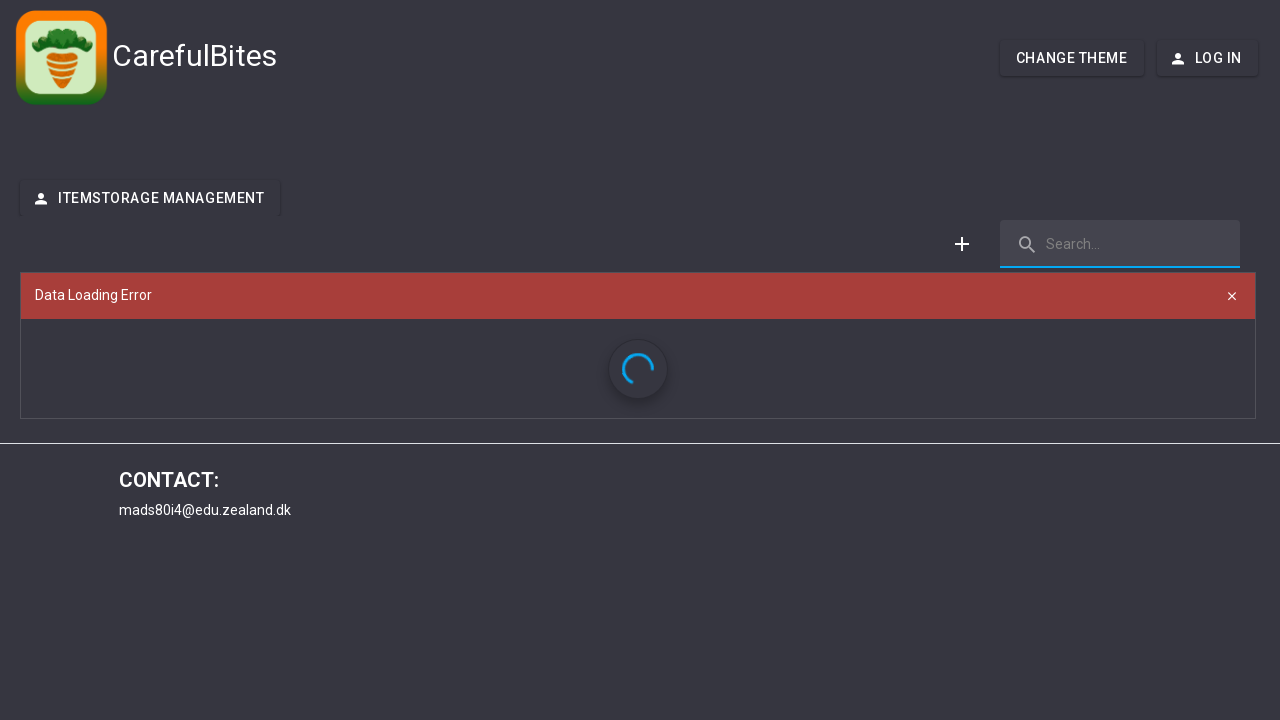

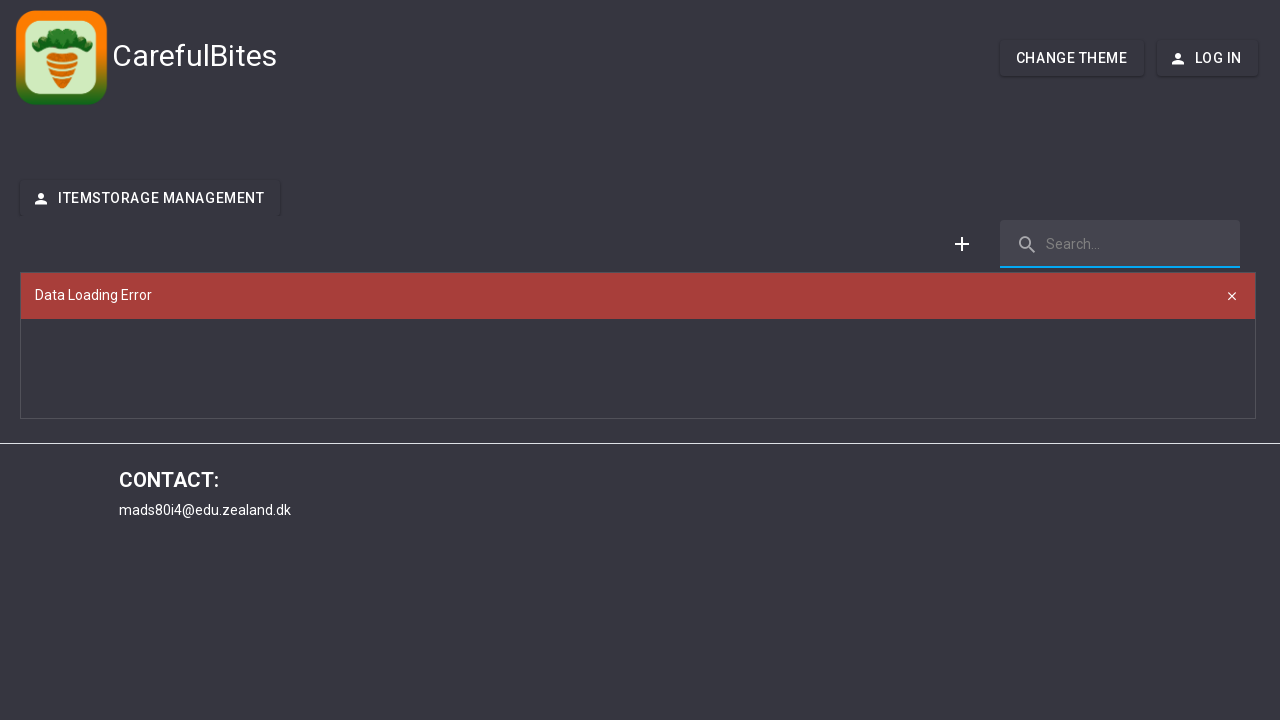